Tests displaying jQuery Growl notification messages on a webpage by injecting jQuery, jQuery Growl library, and its styles, then triggering notification displays.

Starting URL: http://the-internet.herokuapp.com

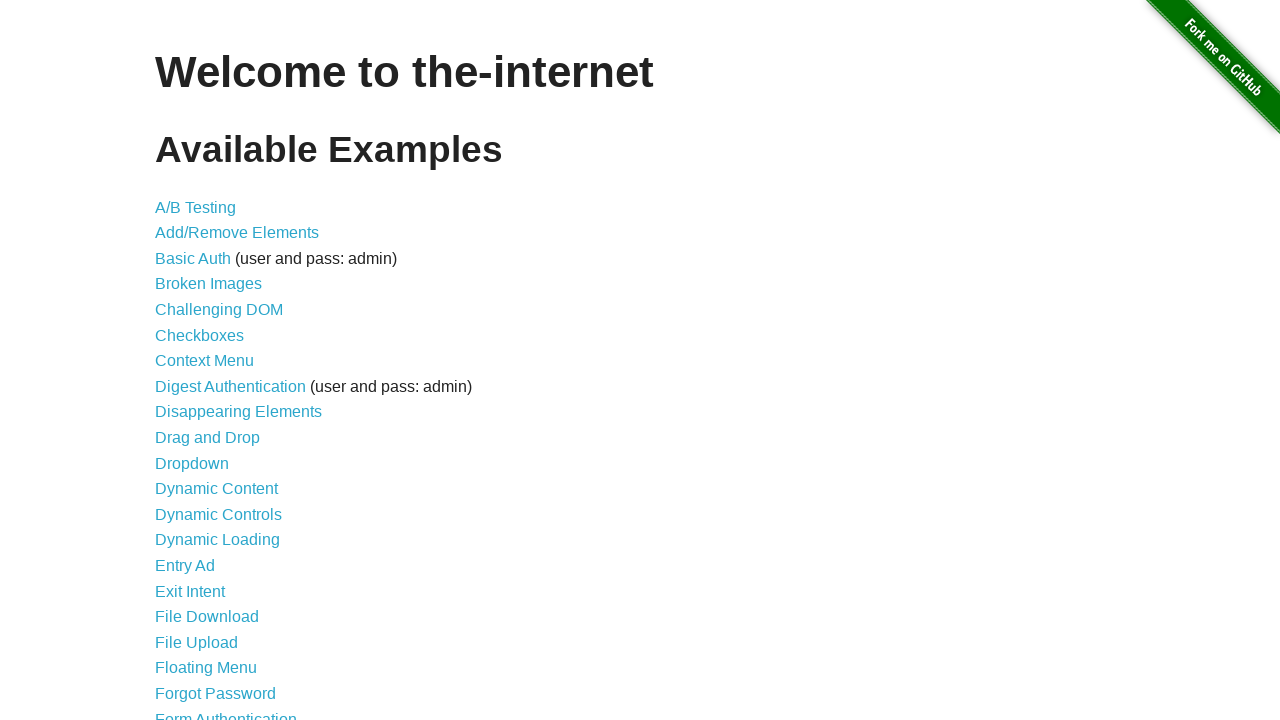

Injected jQuery library into page if not already present
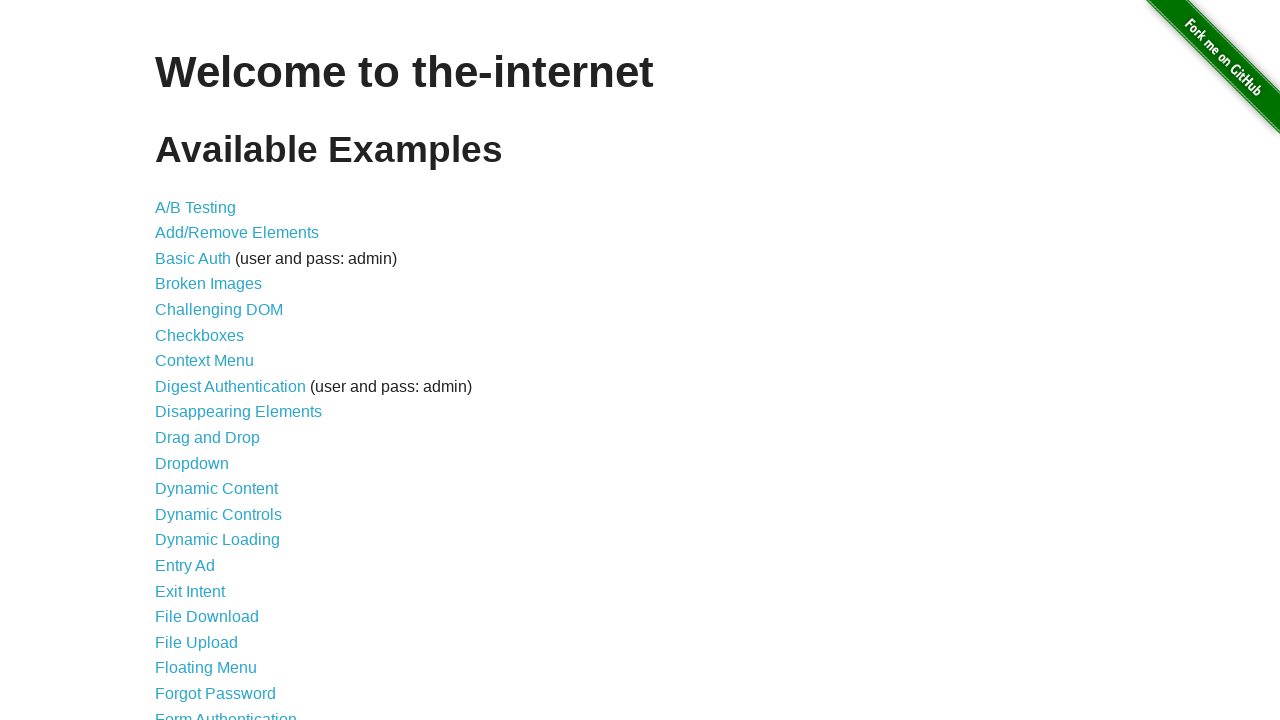

jQuery library loaded successfully
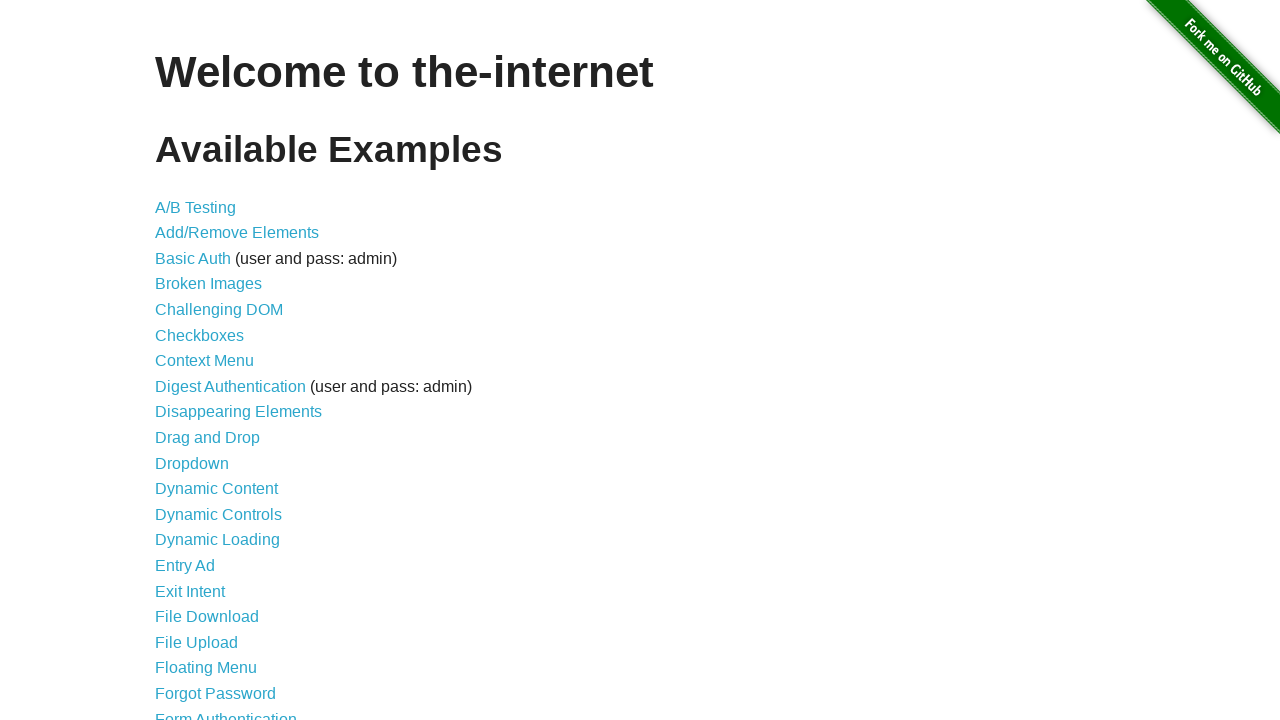

Injected jQuery Growl library into page
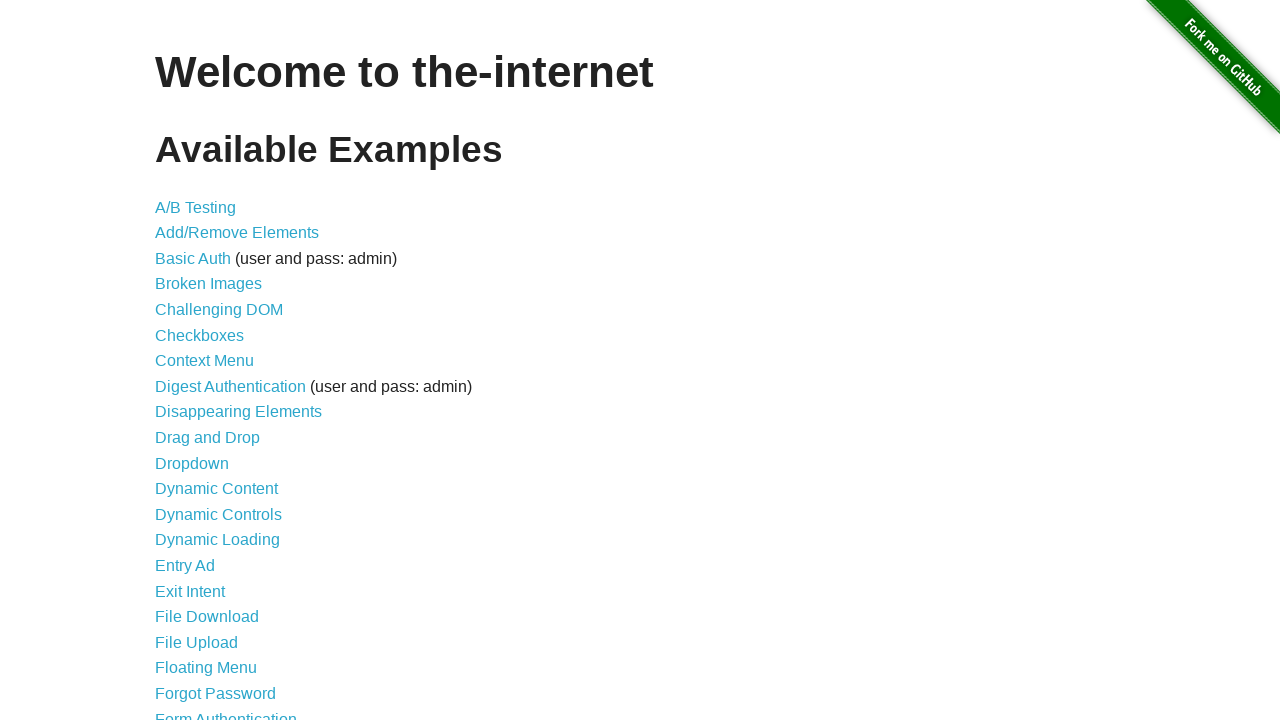

Waited for jQuery Growl library to load
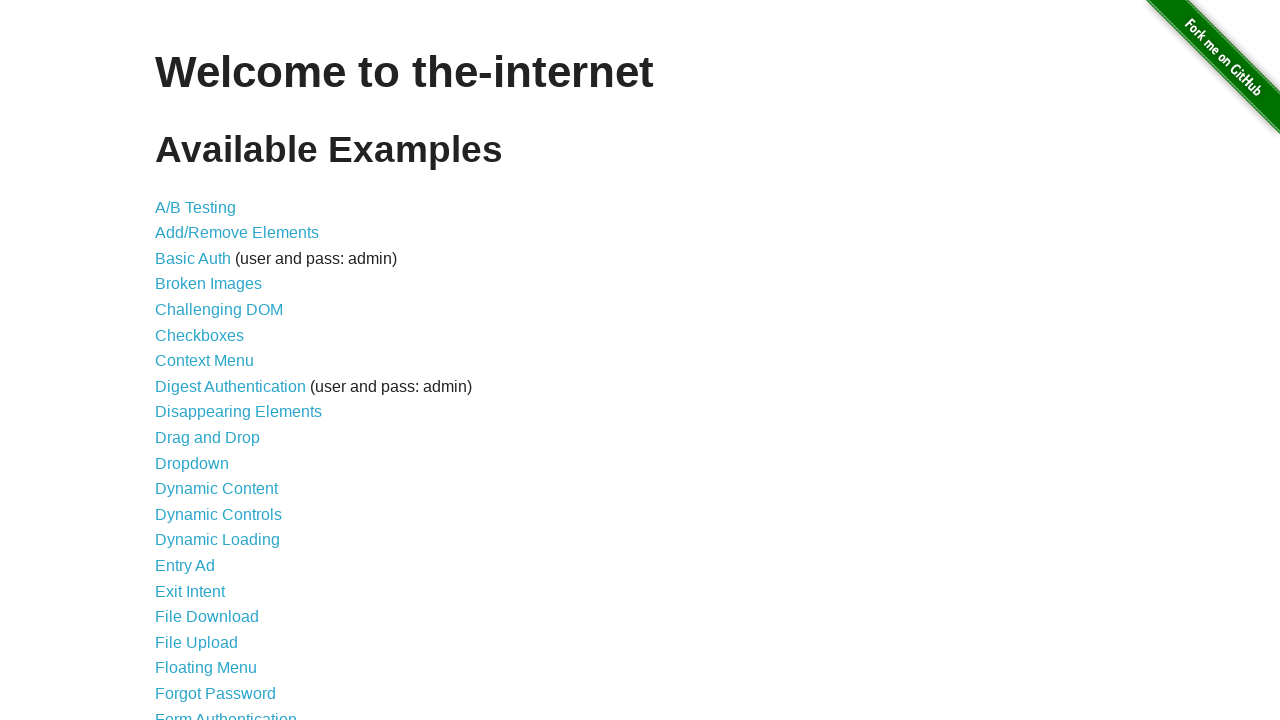

Injected jQuery Growl CSS styles into page
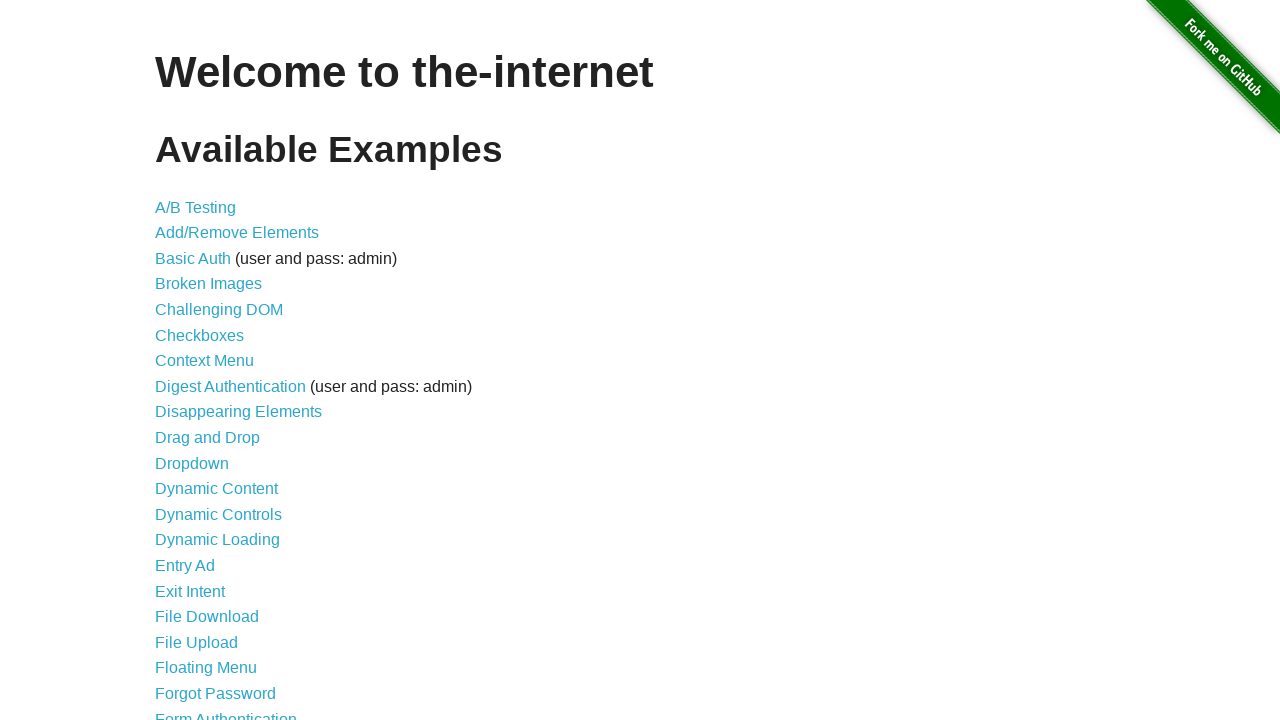

Waited for all styles and scripts to be ready
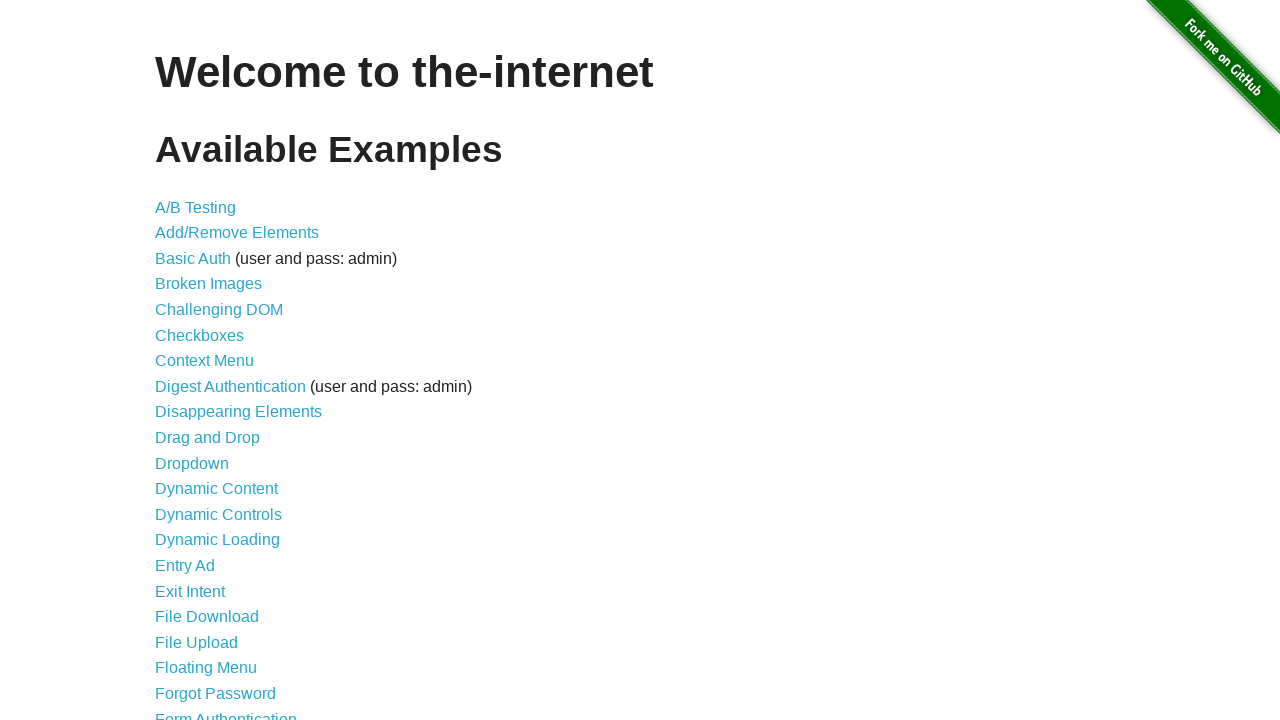

Triggered jQuery Growl notification with title 'GET' and message '/'
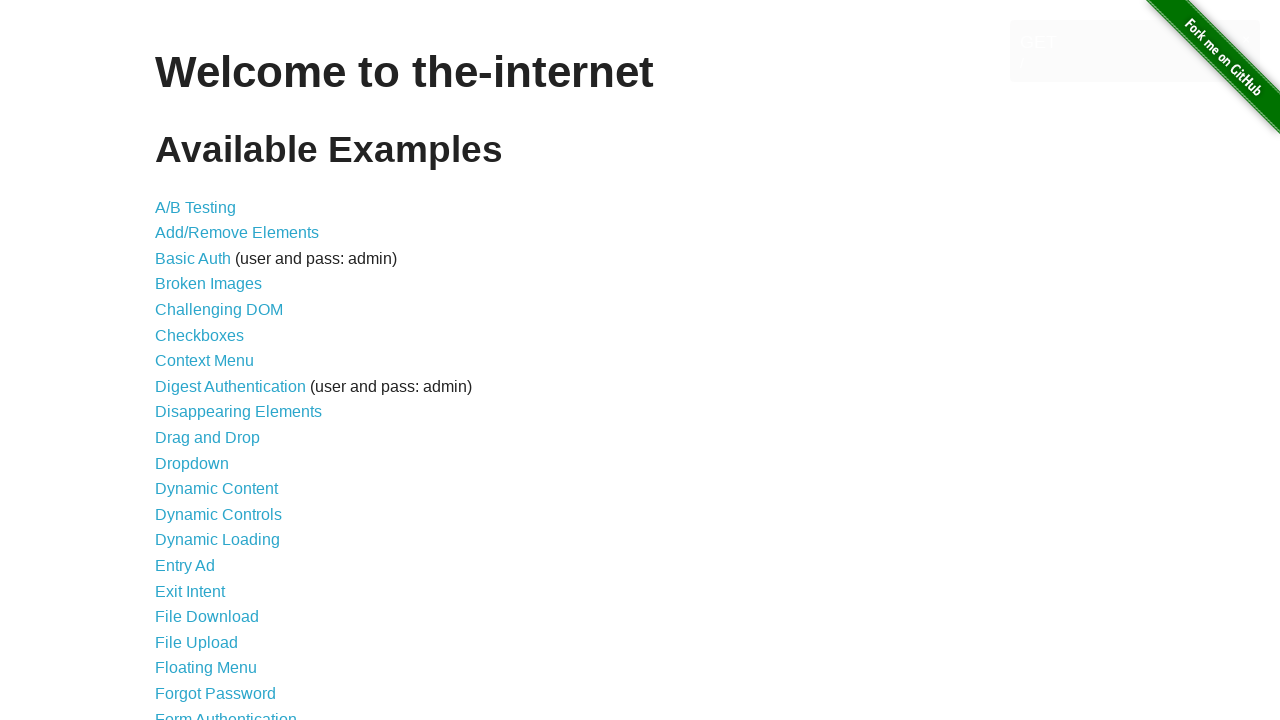

Waited to observe the notification display
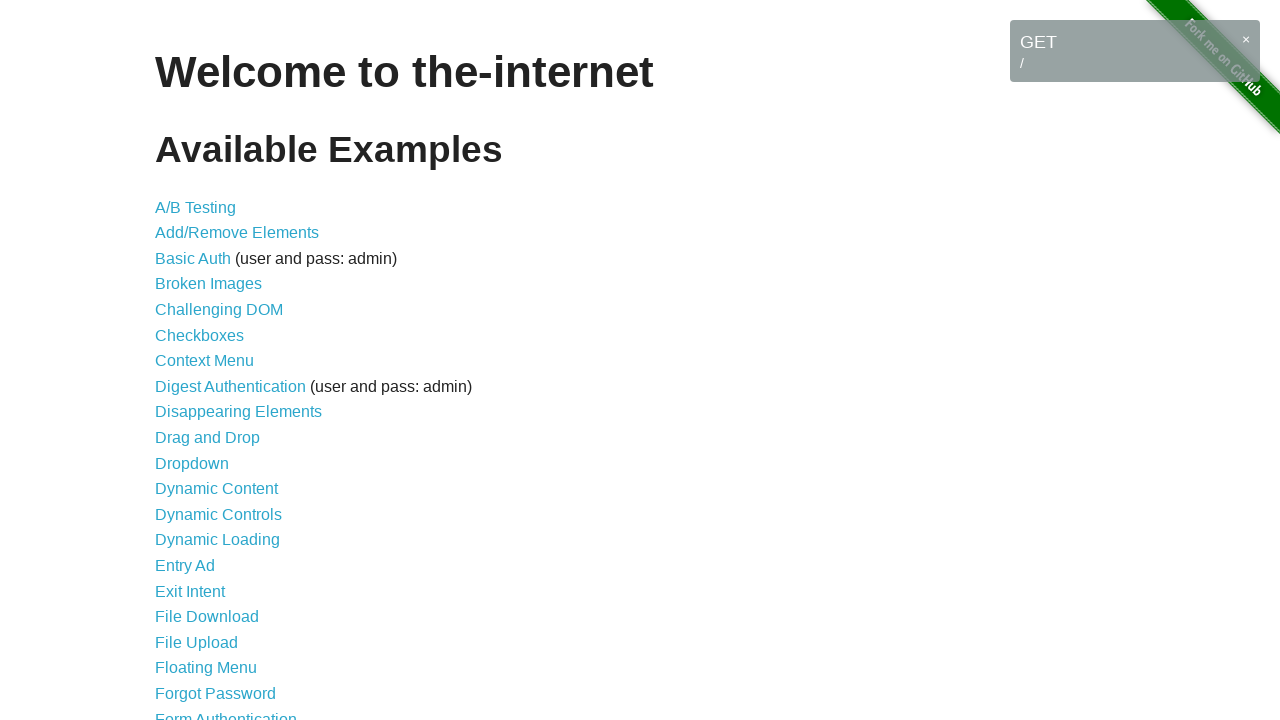

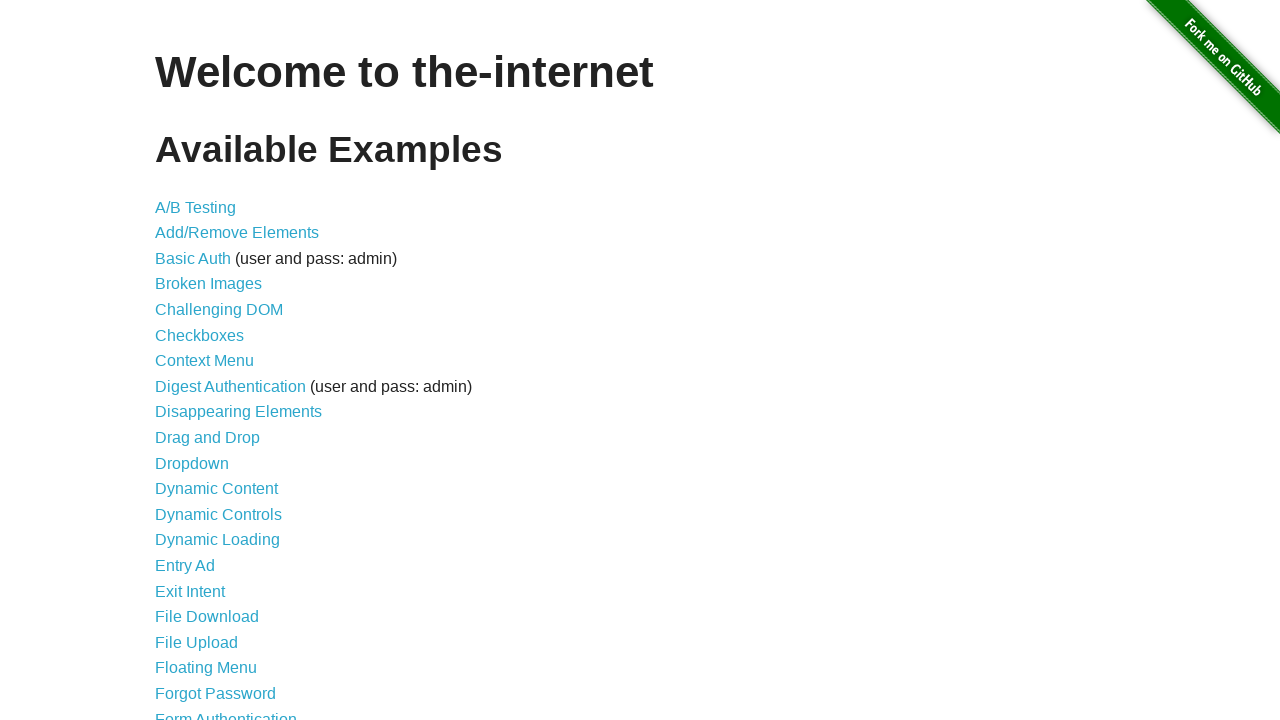